Tests checkbox functionality on a practice automation site by selecting specific checkboxes (Sunday and Monday) and verifying they can be clicked.

Starting URL: https://testautomationpractice.blogspot.com/

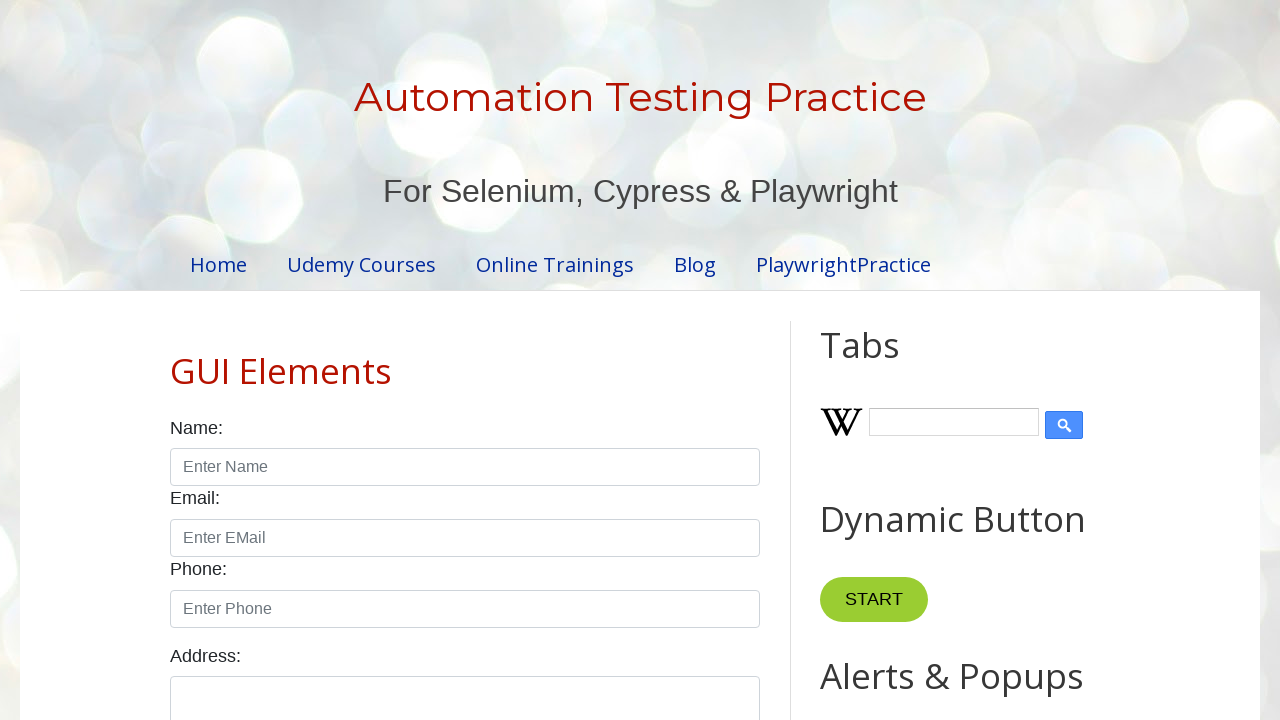

Set viewport to 1920x1080
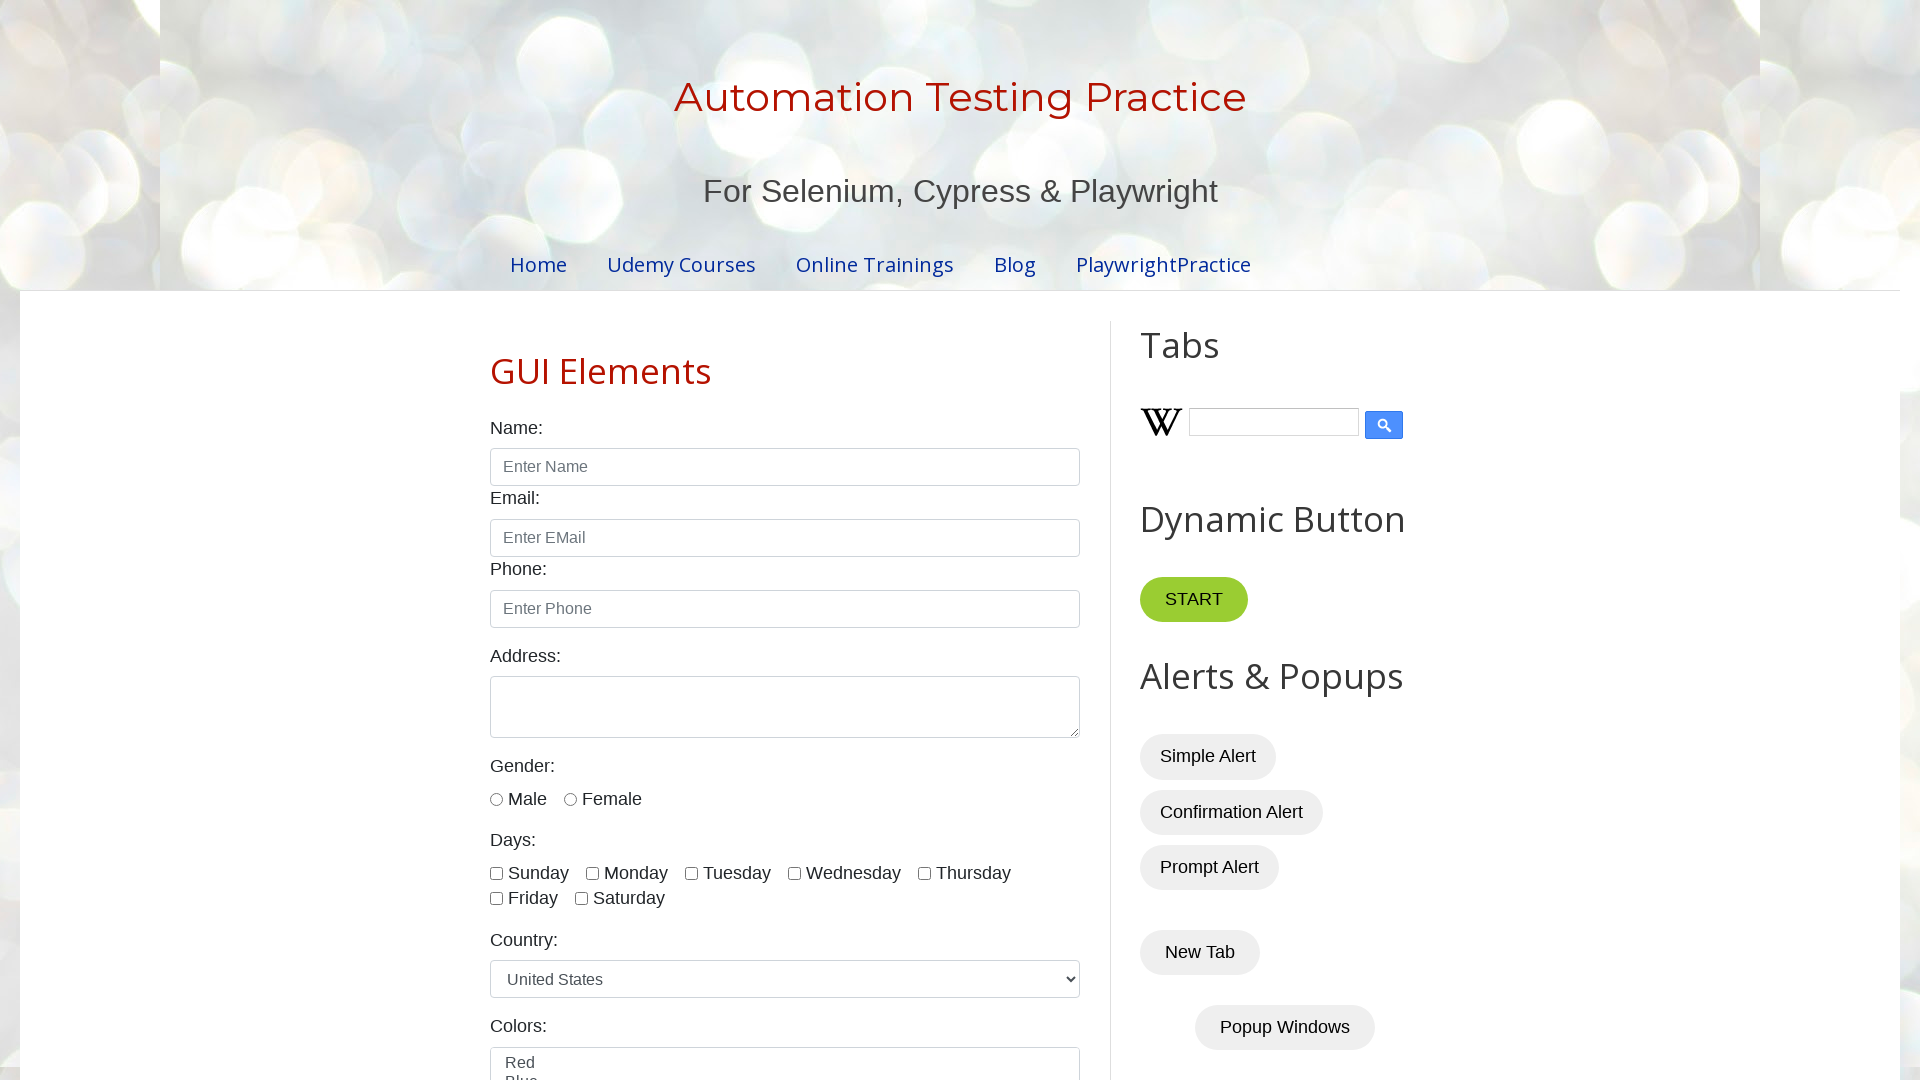

Clicked Sunday checkbox at (496, 873) on input#sunday
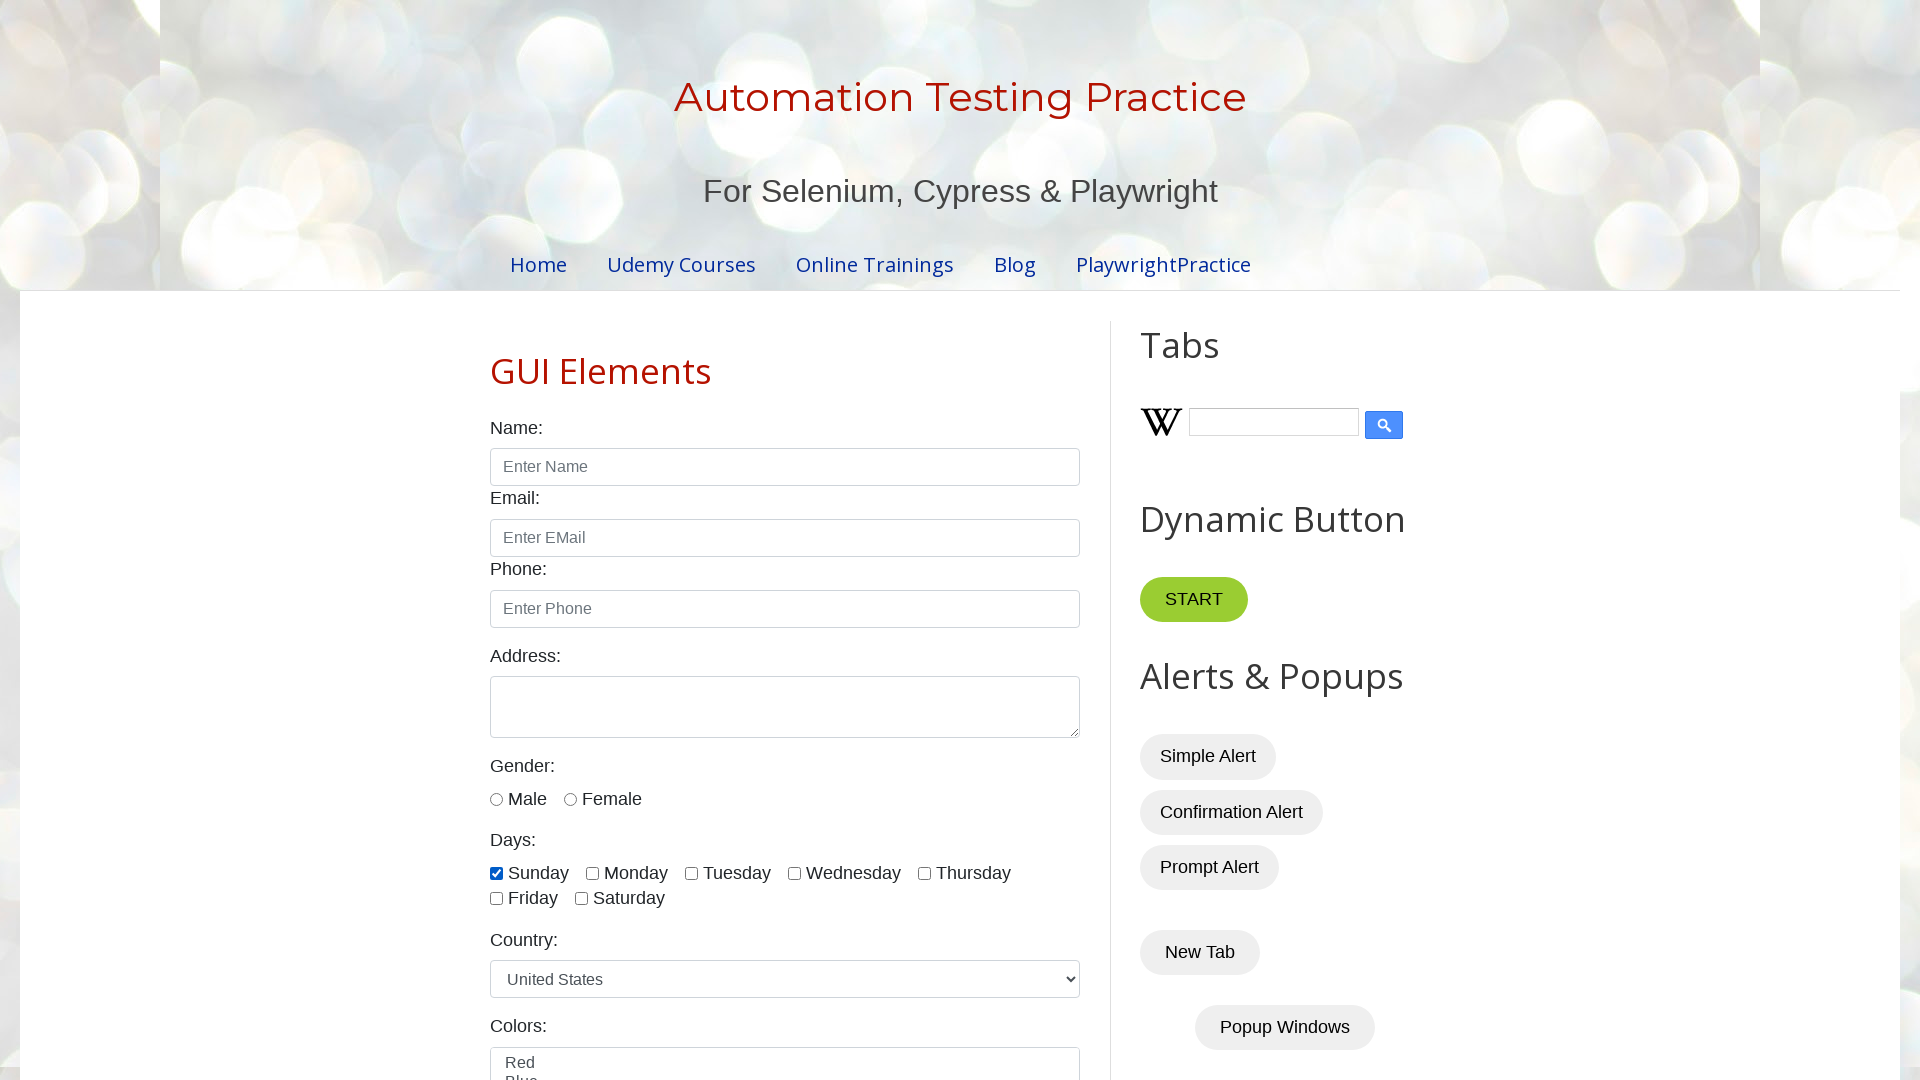

Clicked Monday checkbox at (592, 873) on input#monday
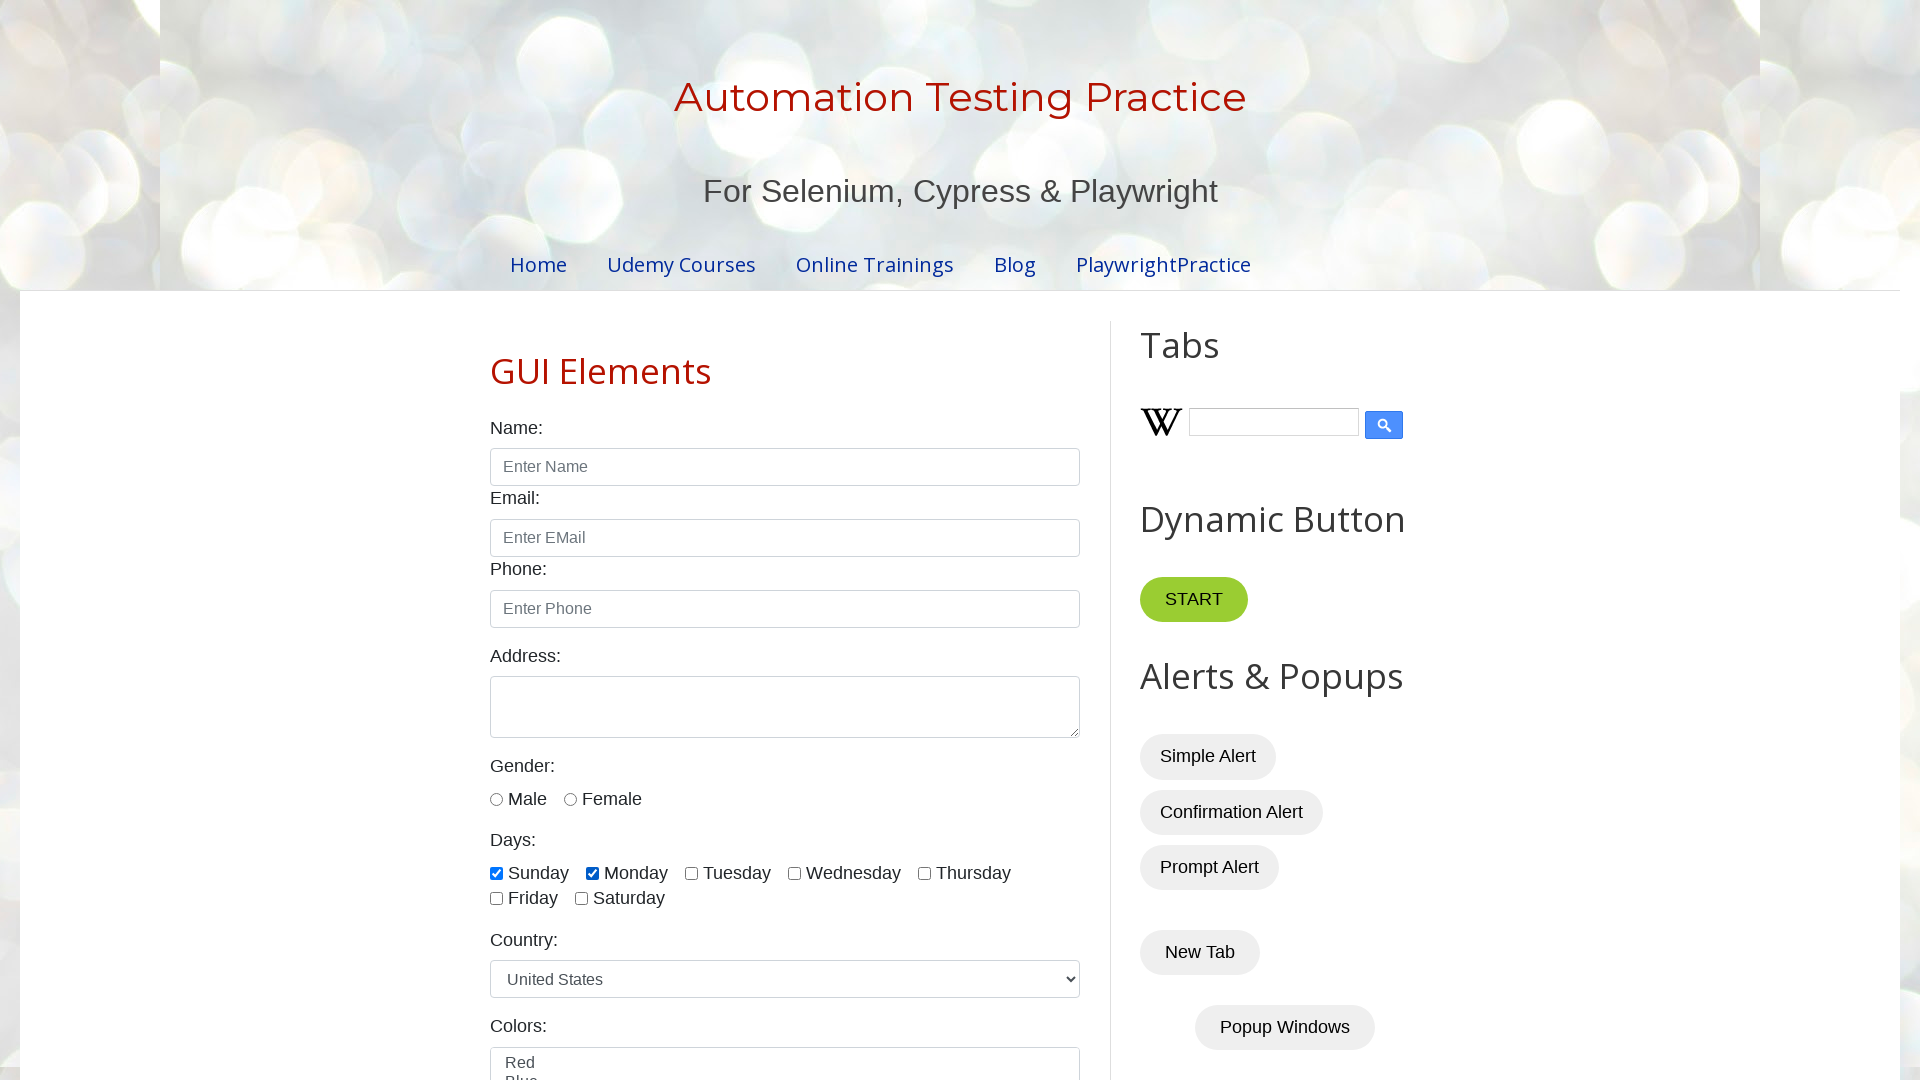

Verified Sunday checkbox is checked
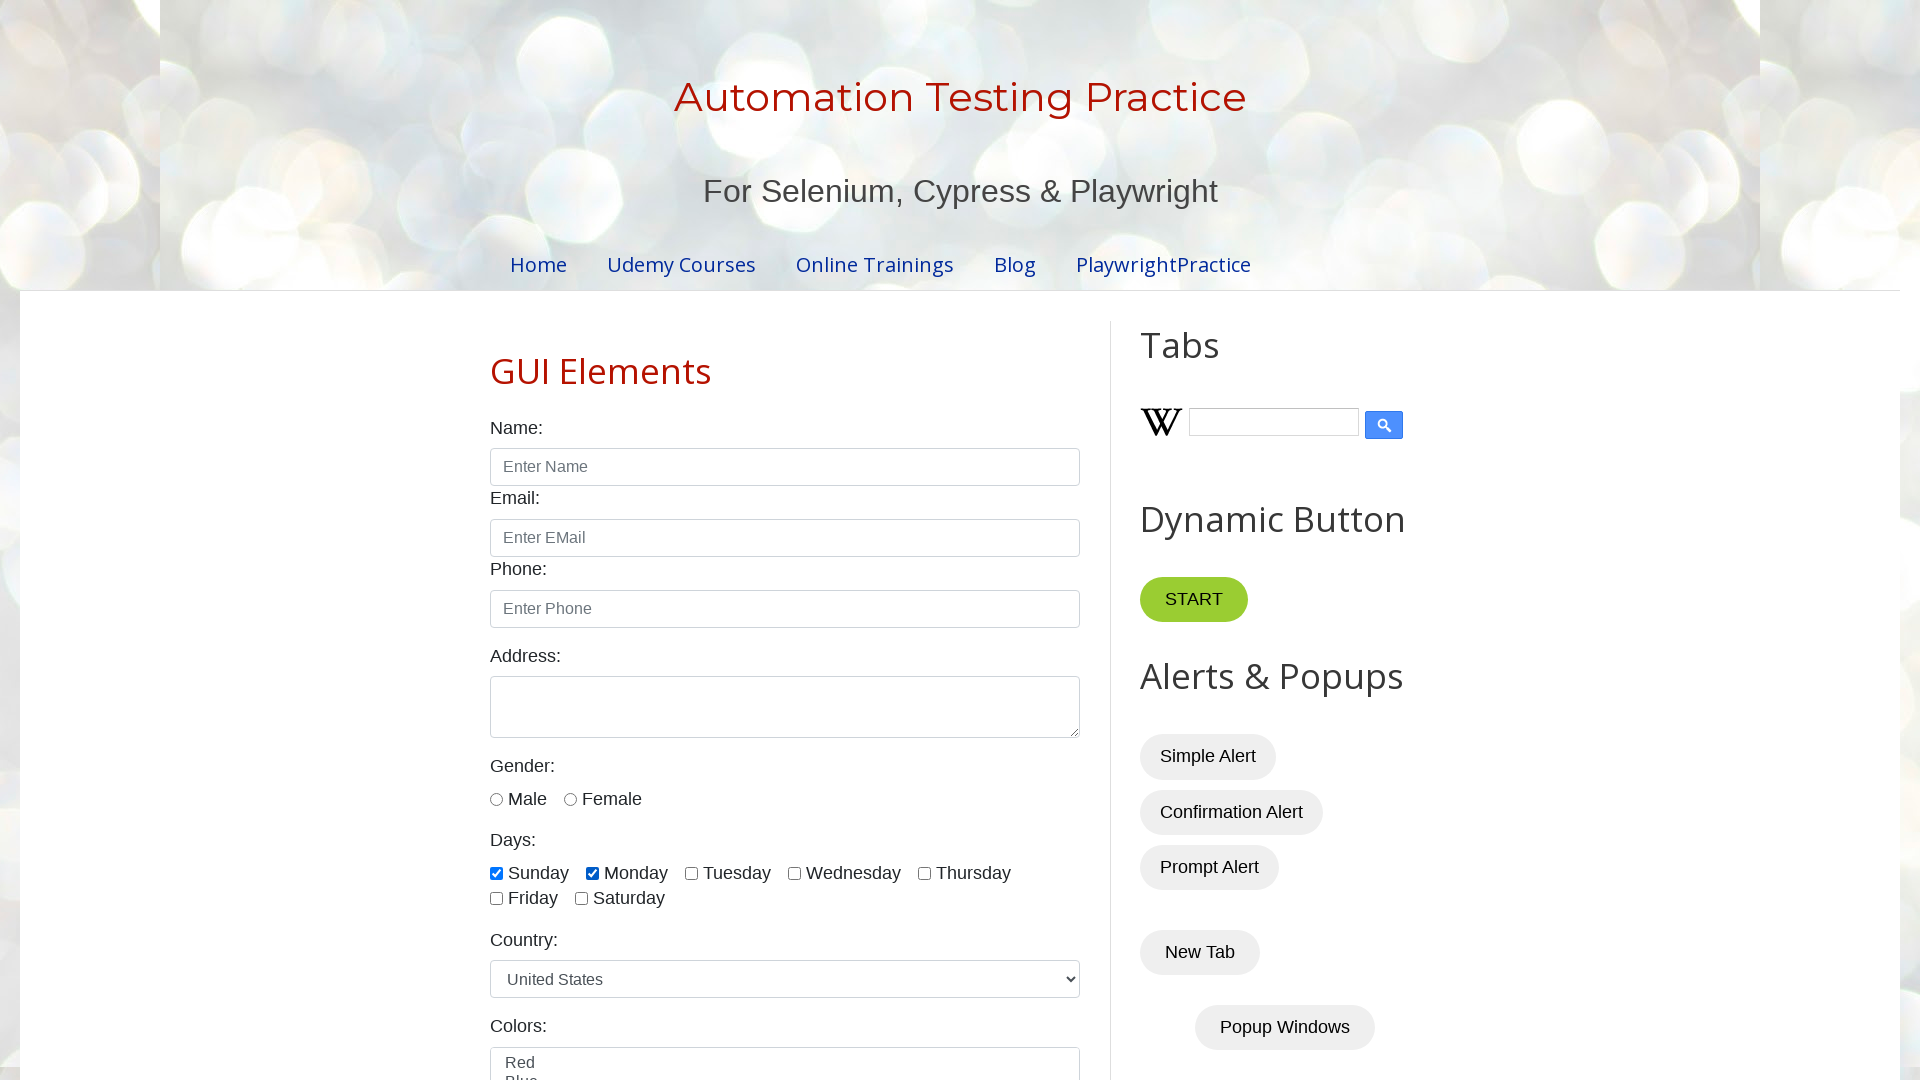

Verified Monday checkbox is checked
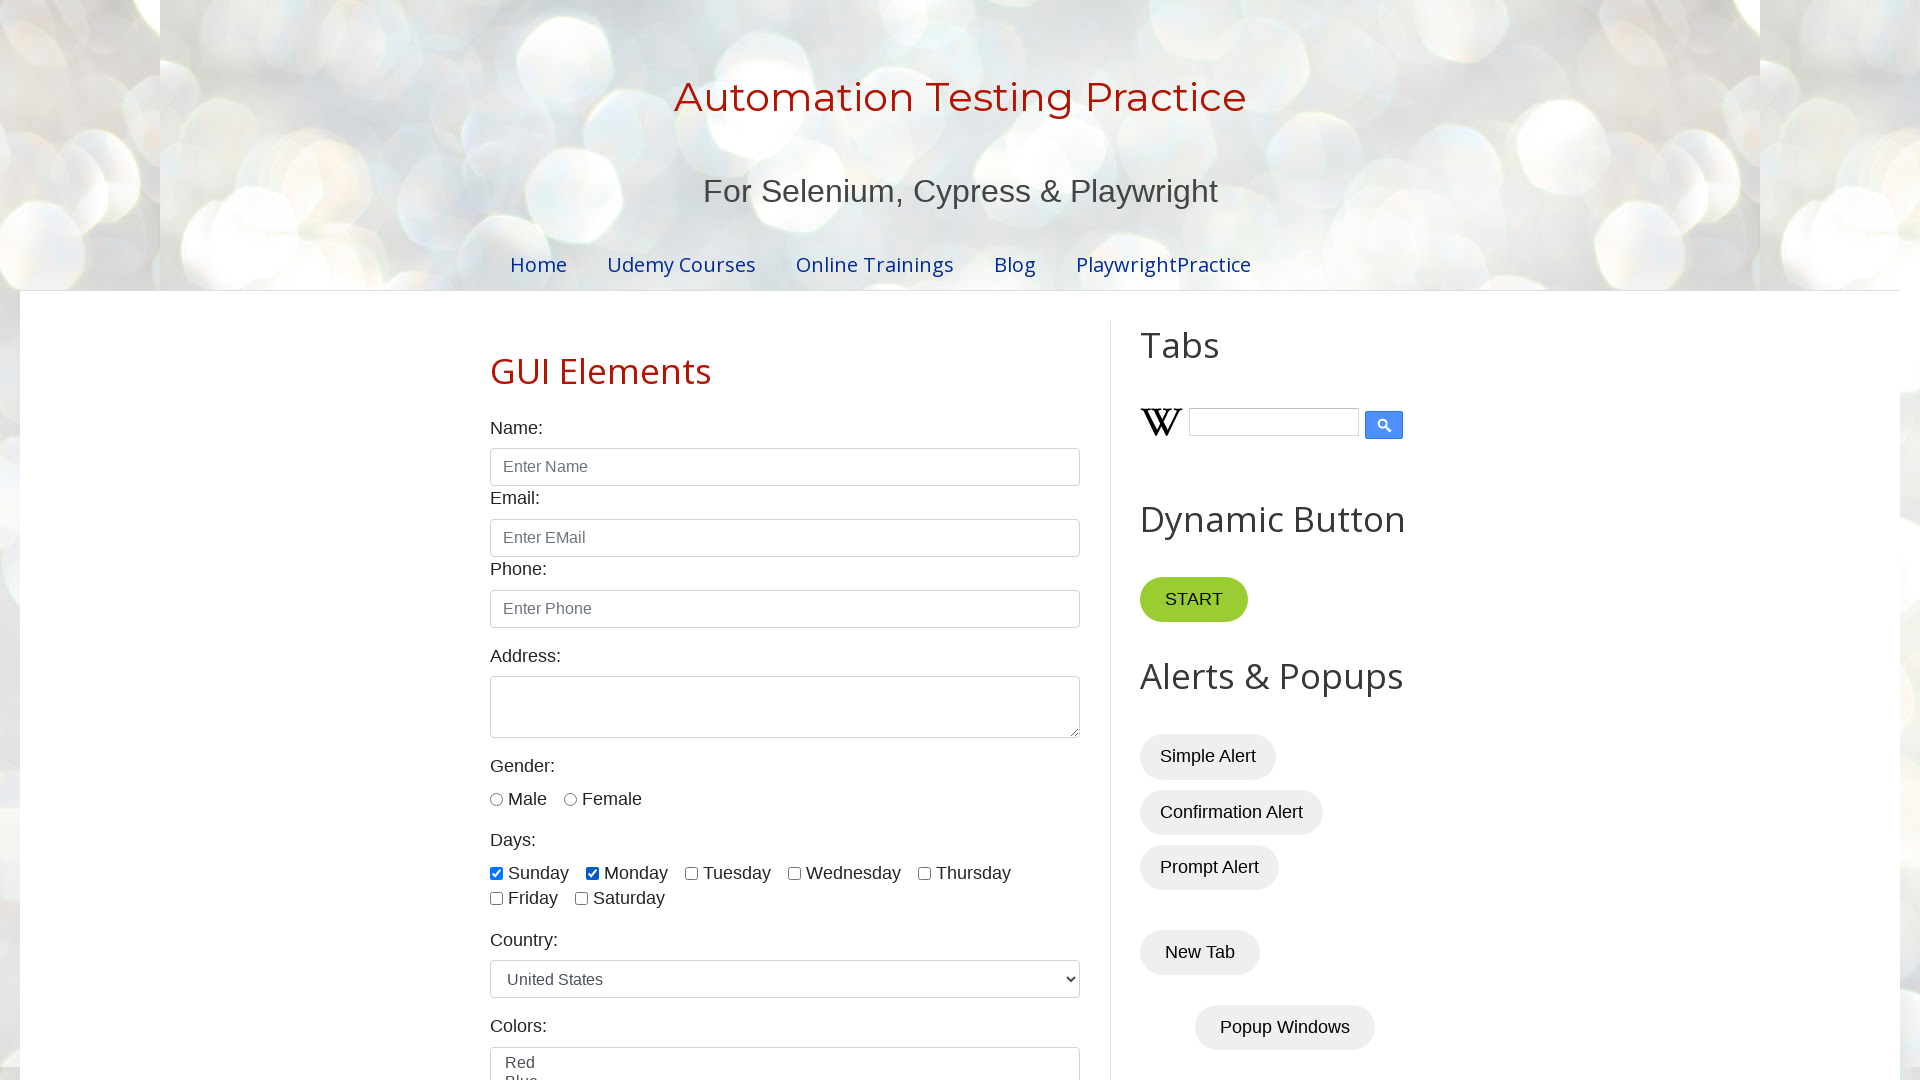

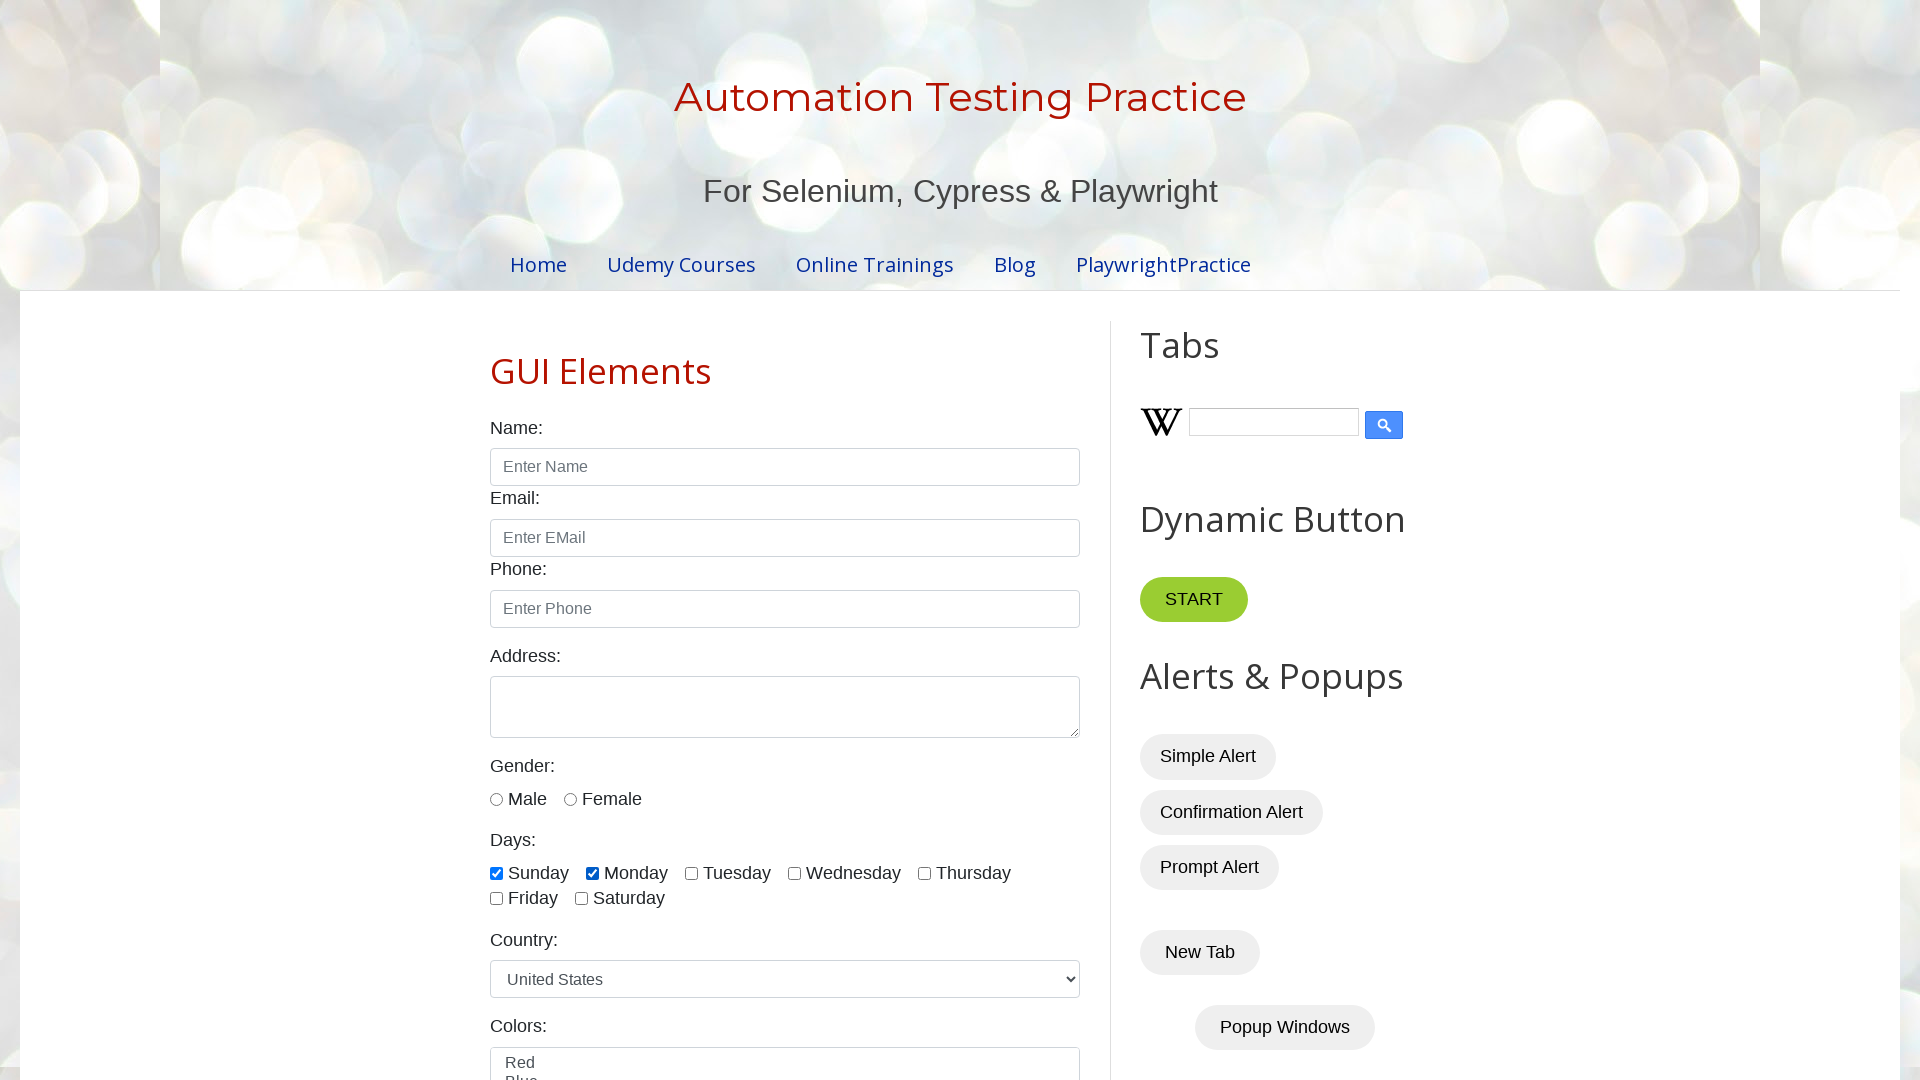